Selects a specific date by clearing the date input field and entering a new date

Starting URL: https://demoqa.com/date-picker

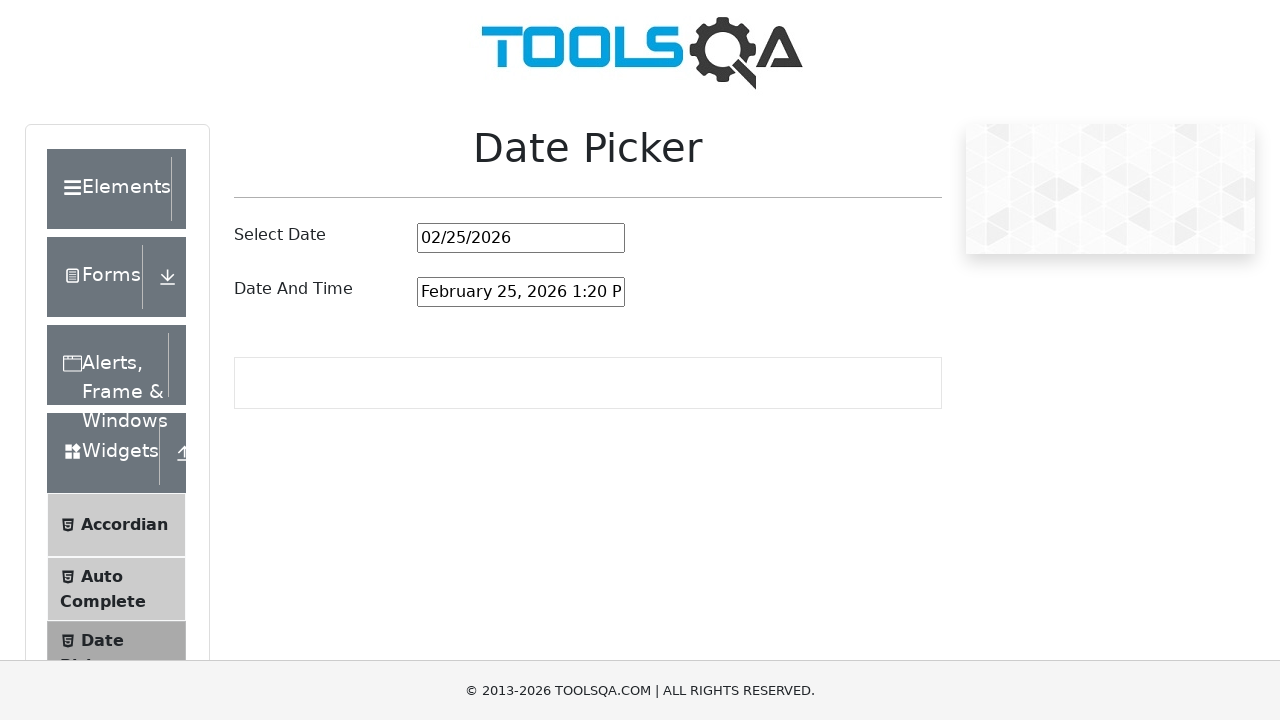

Clicked on date picker input field at (521, 238) on #datePickerMonthYearInput
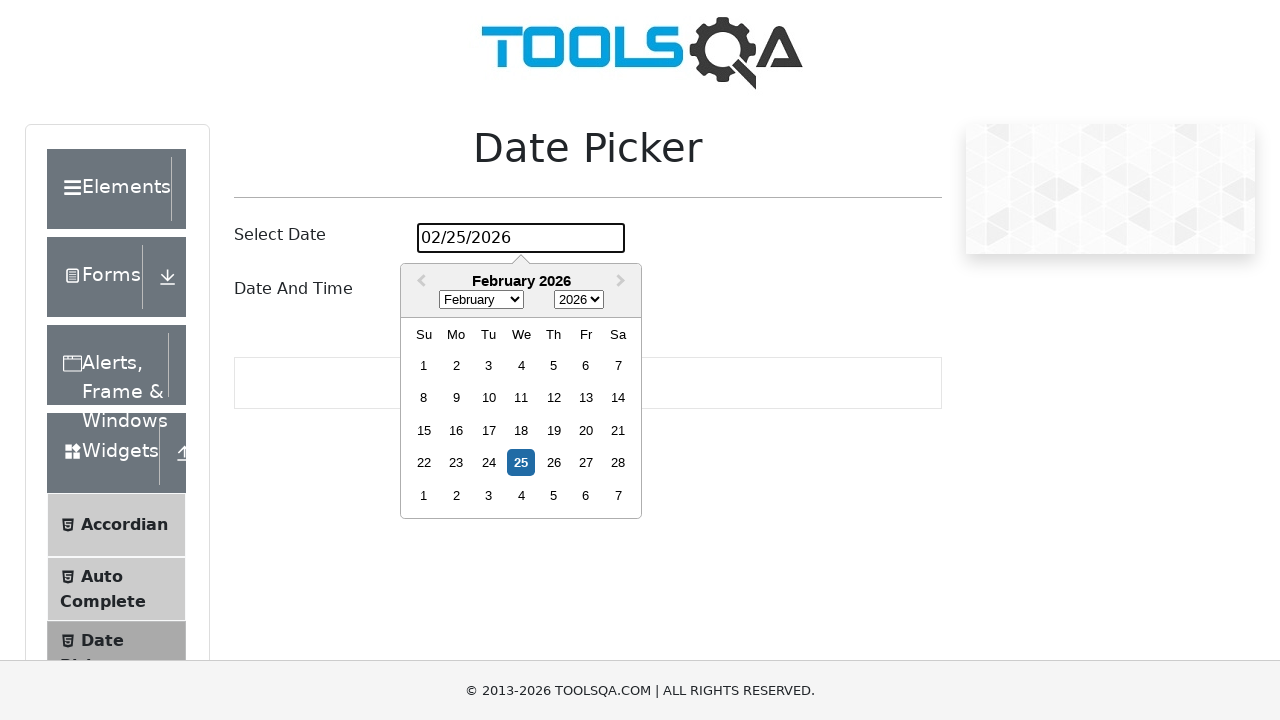

Cleared the date input field on #datePickerMonthYearInput
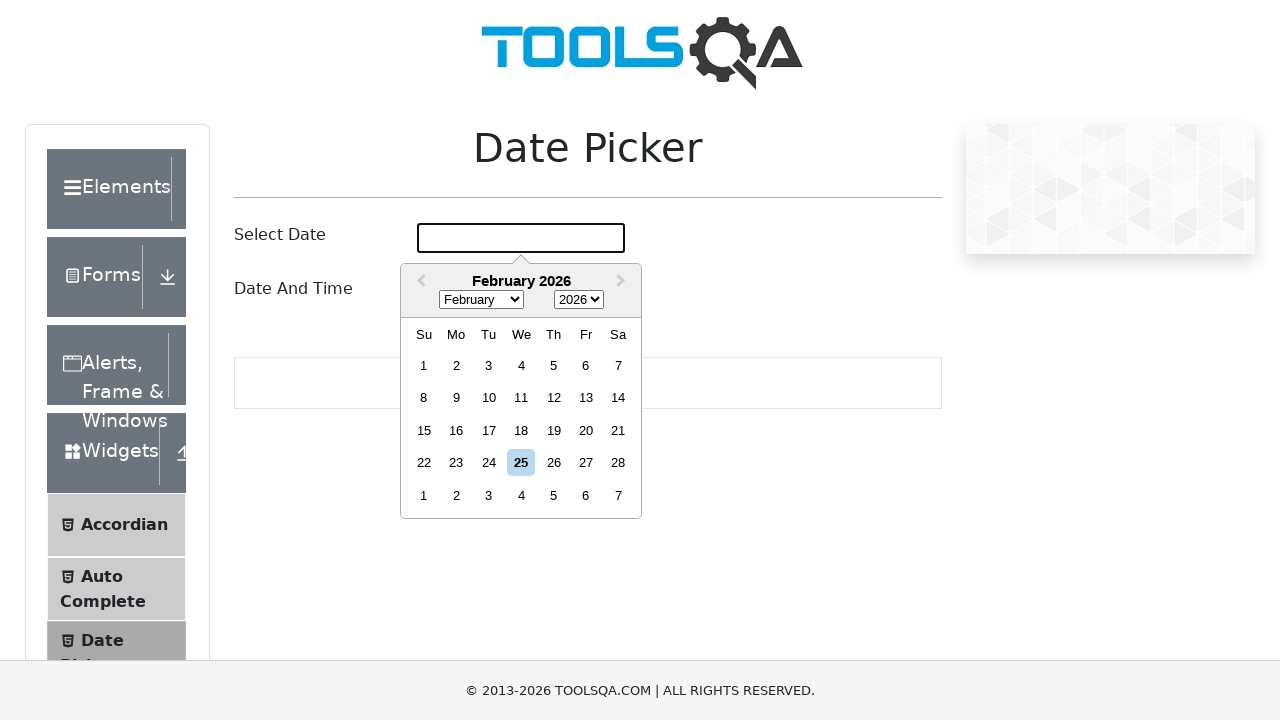

Entered new date 11/11/2022 into the date input field on #datePickerMonthYearInput
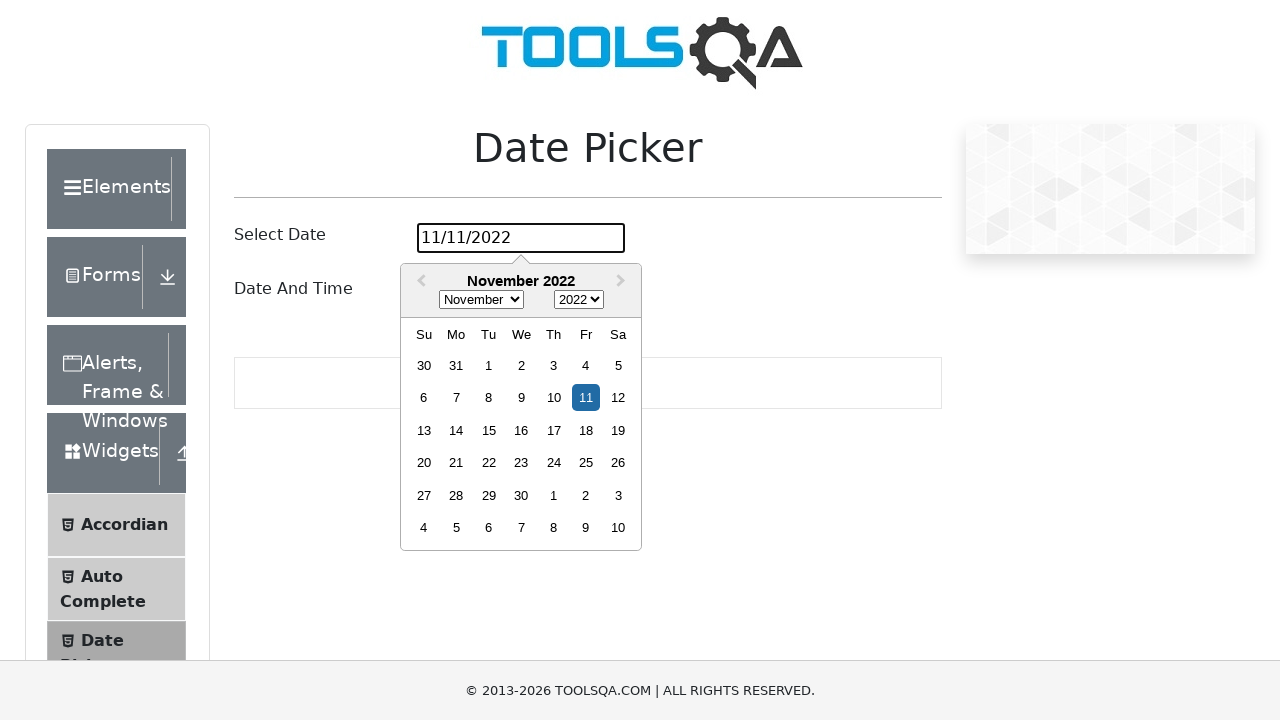

Pressed Enter to confirm the selected date on #datePickerMonthYearInput
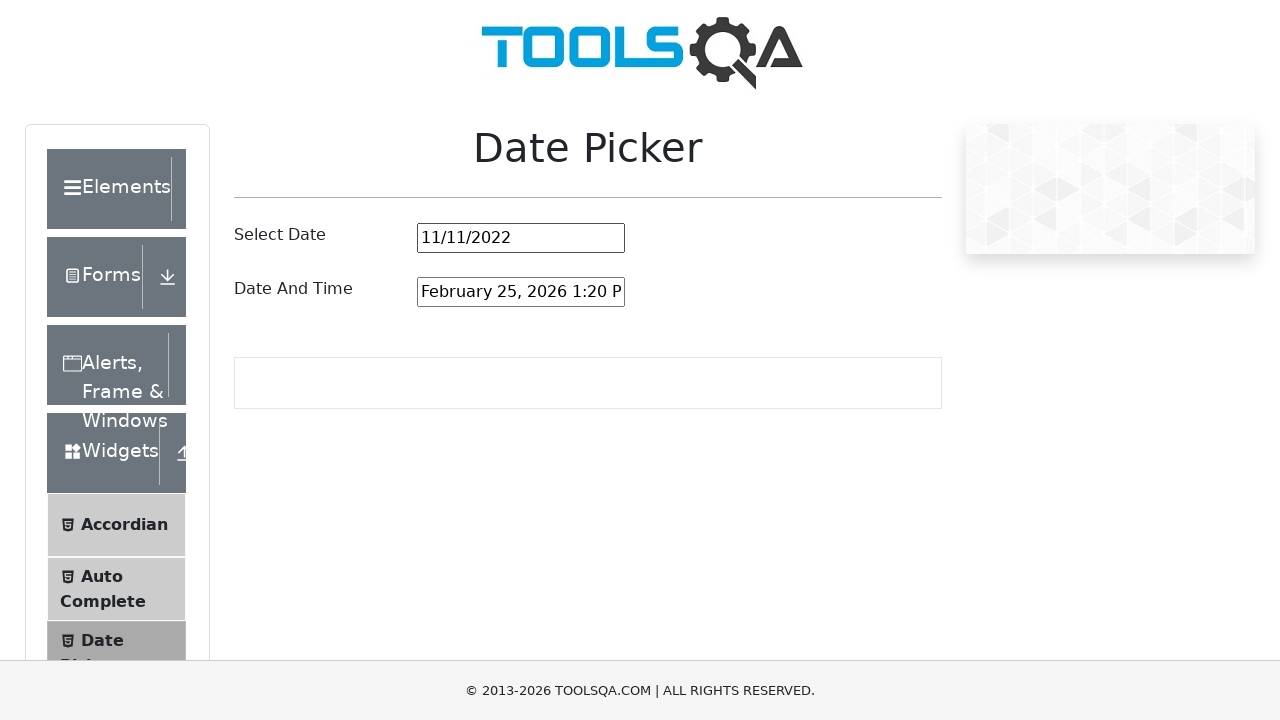

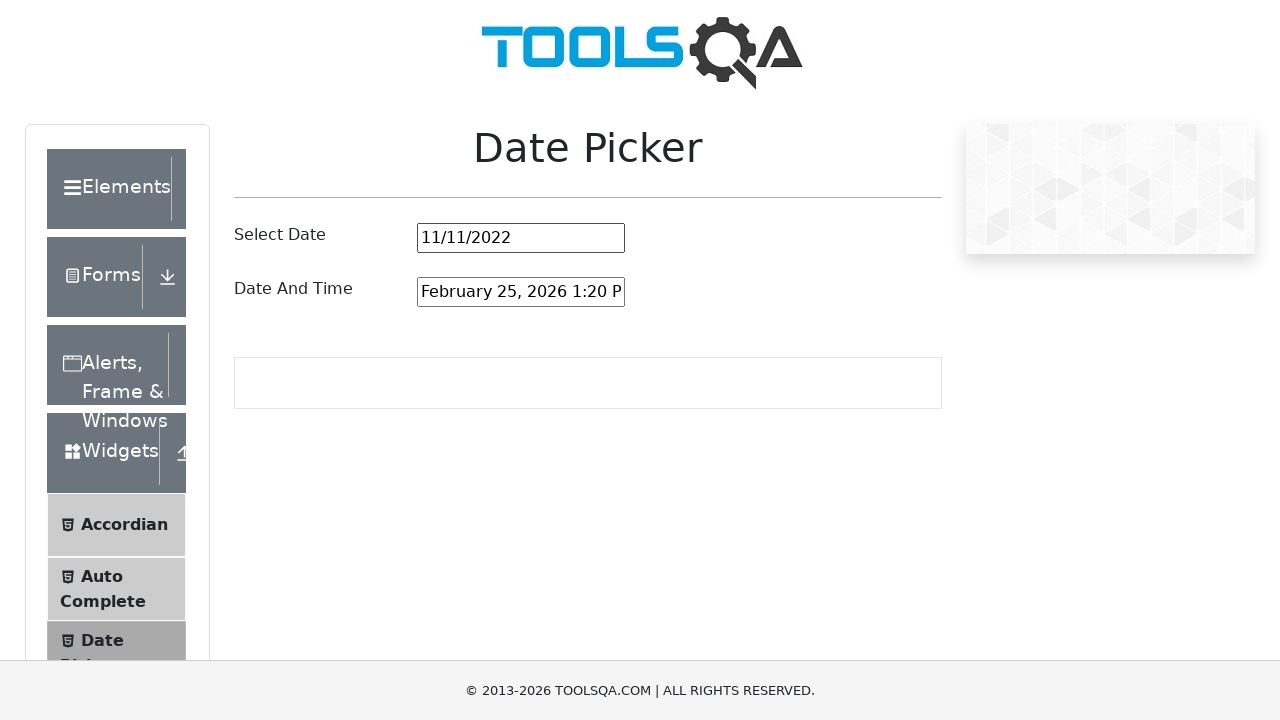